Opens a new browser window by clicking a button and then closes both windows

Starting URL: https://demoqa.com/browser-windows

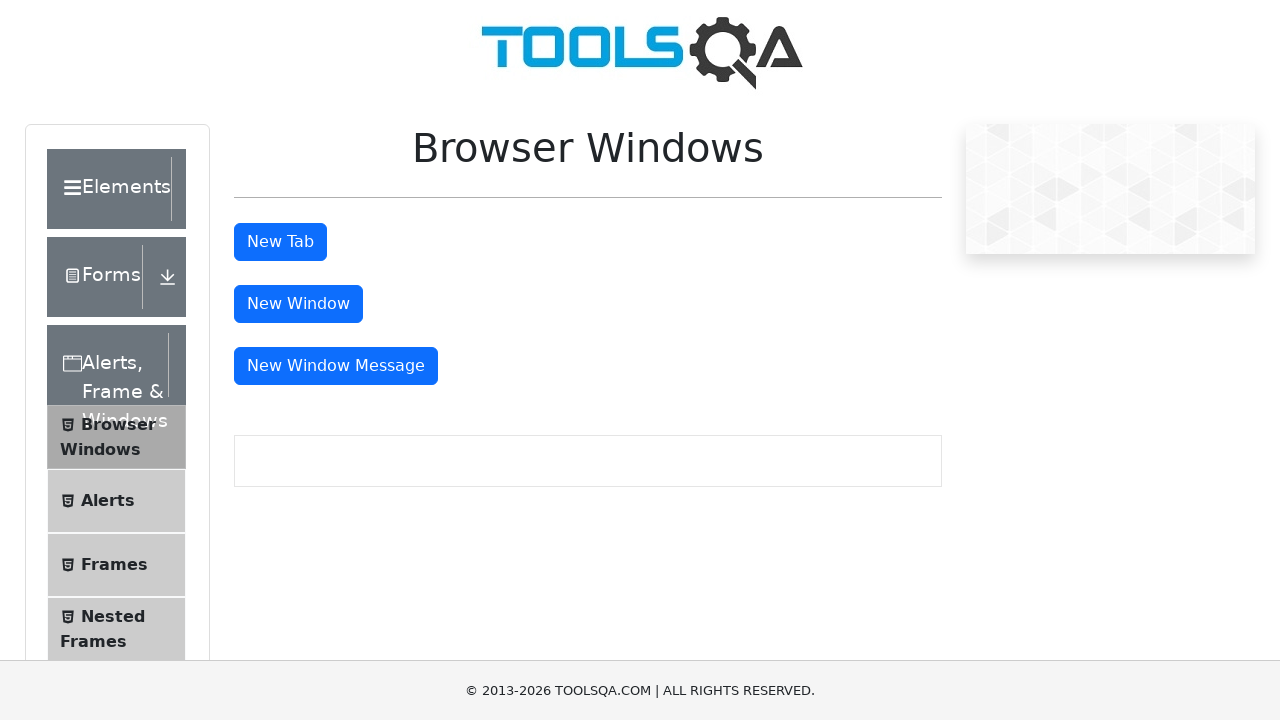

Clicked button to open new browser window at (298, 304) on #windowButton
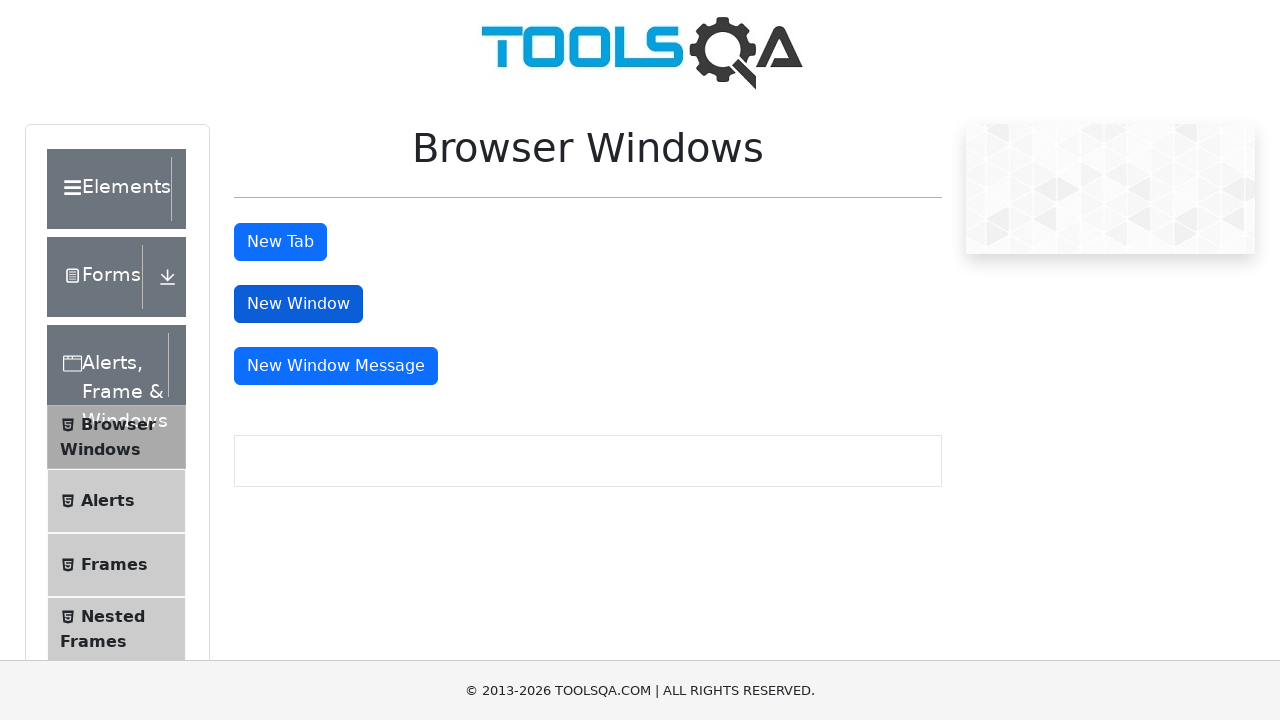

New popup window opened successfully
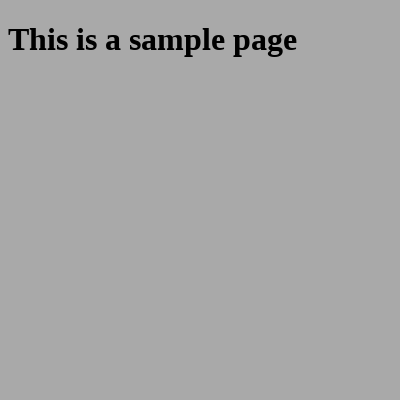

Closed the new browser window
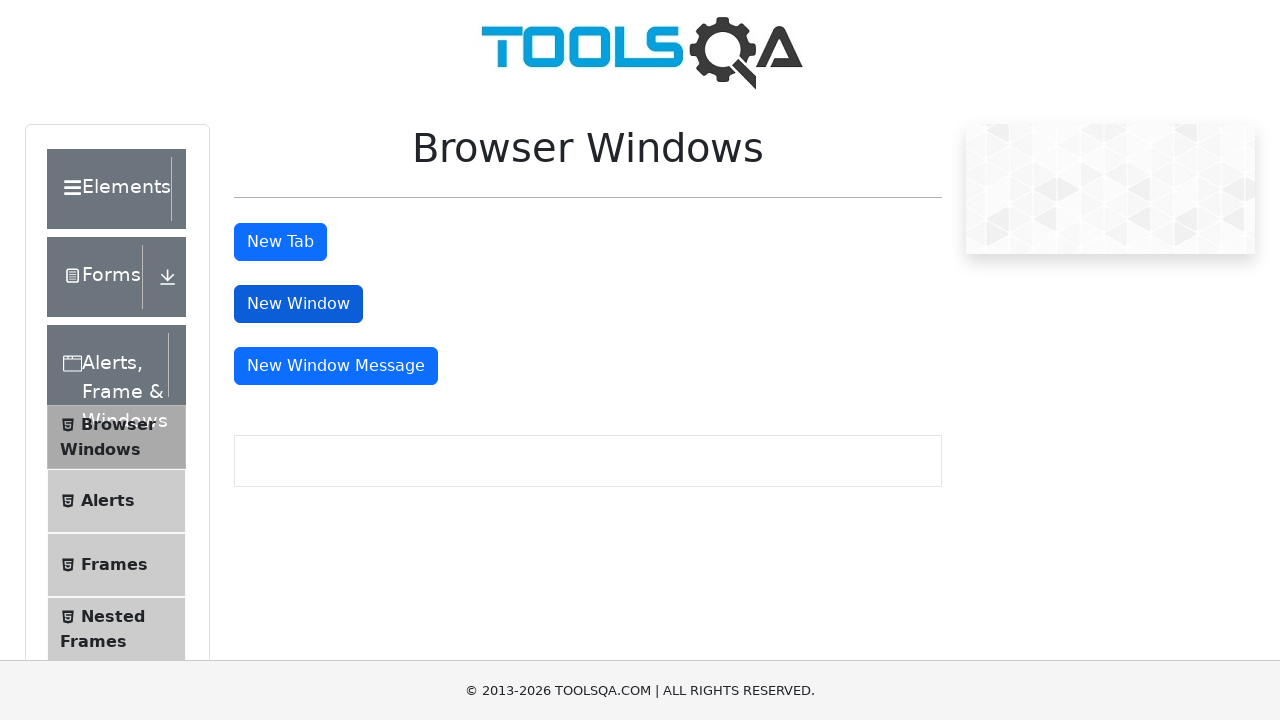

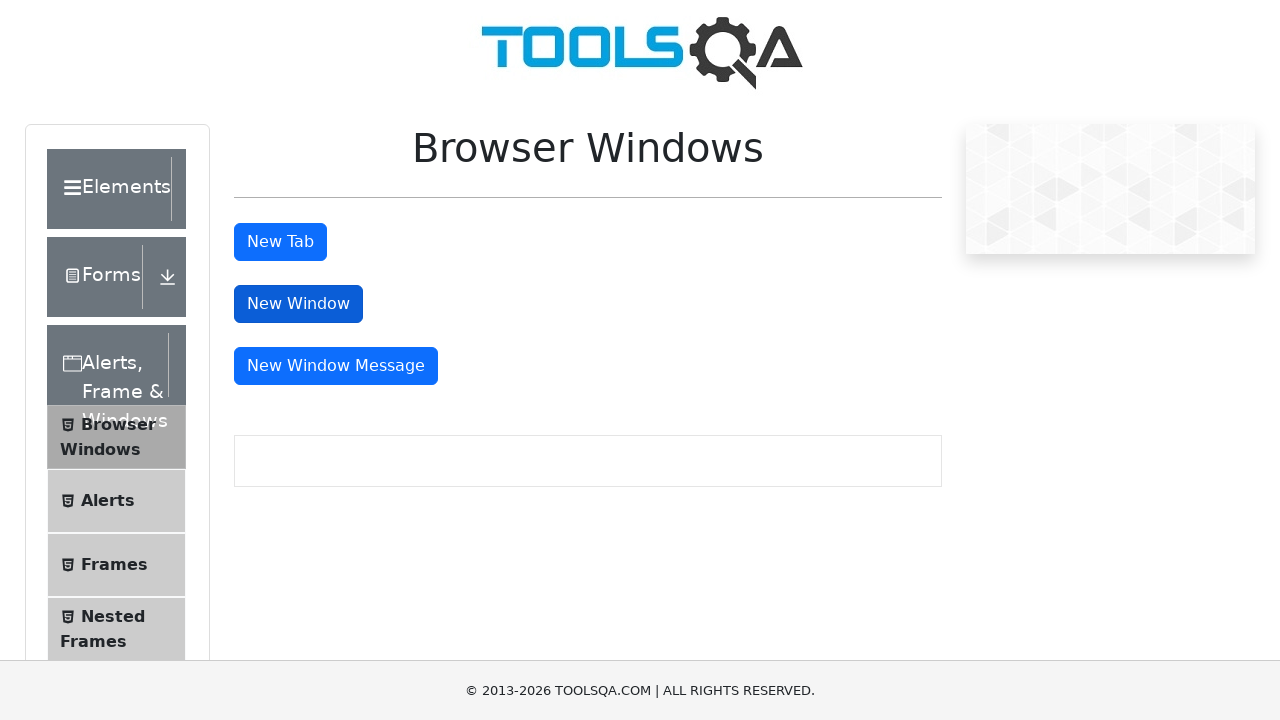